Tests click and hold interaction on a circle element, holding it for a few seconds before releasing

Starting URL: https://www.kirupa.com/html5/press_and_hold.htm

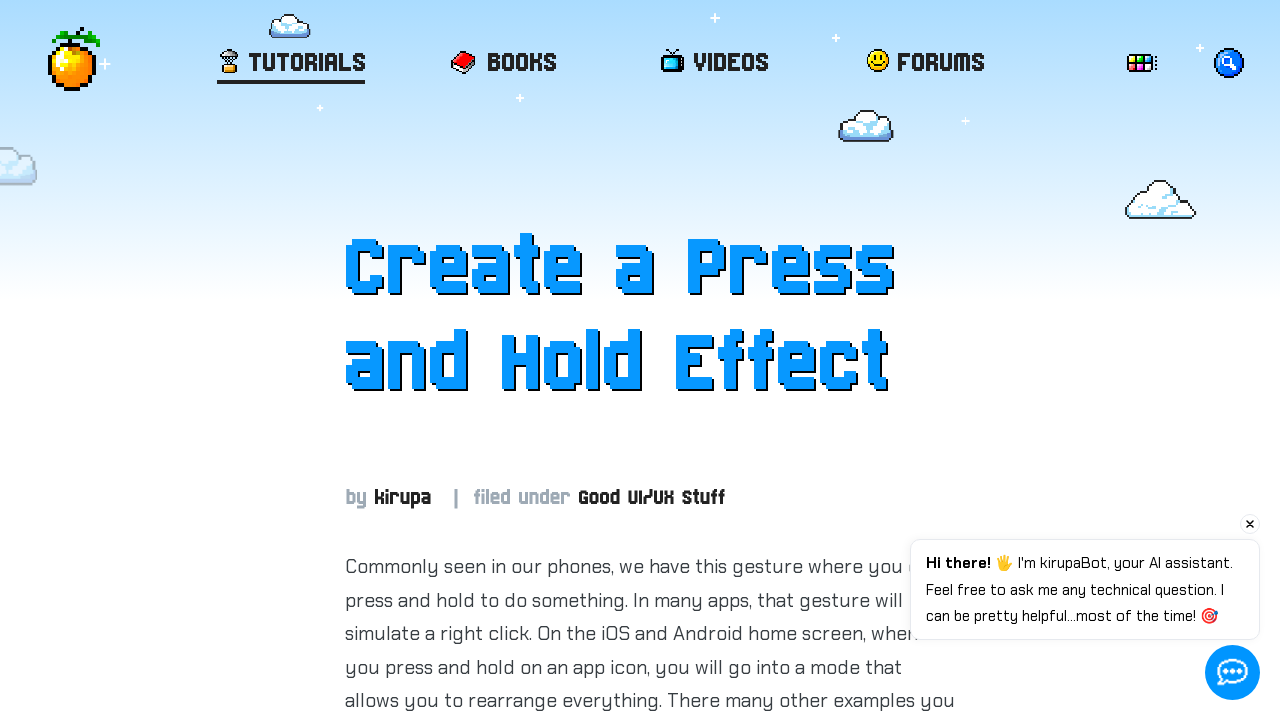

Located the circle element with ID 'item'
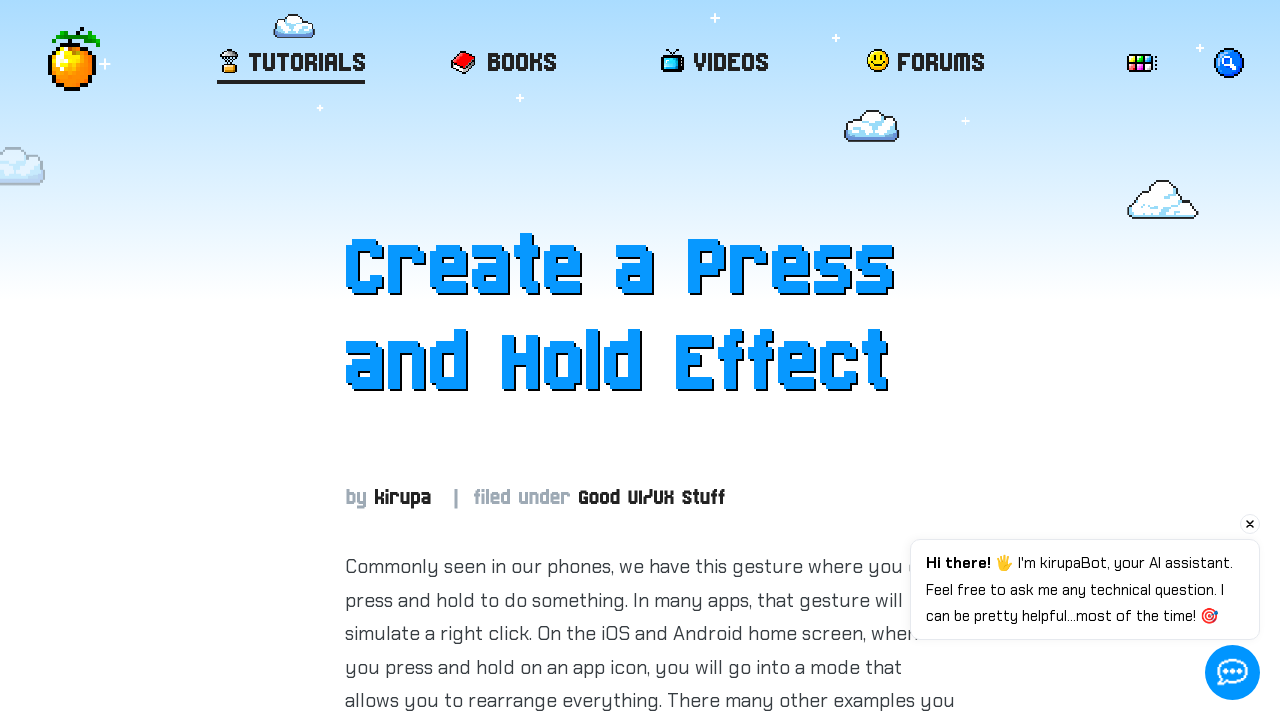

Hovered over the circle element at (650, 361) on #item
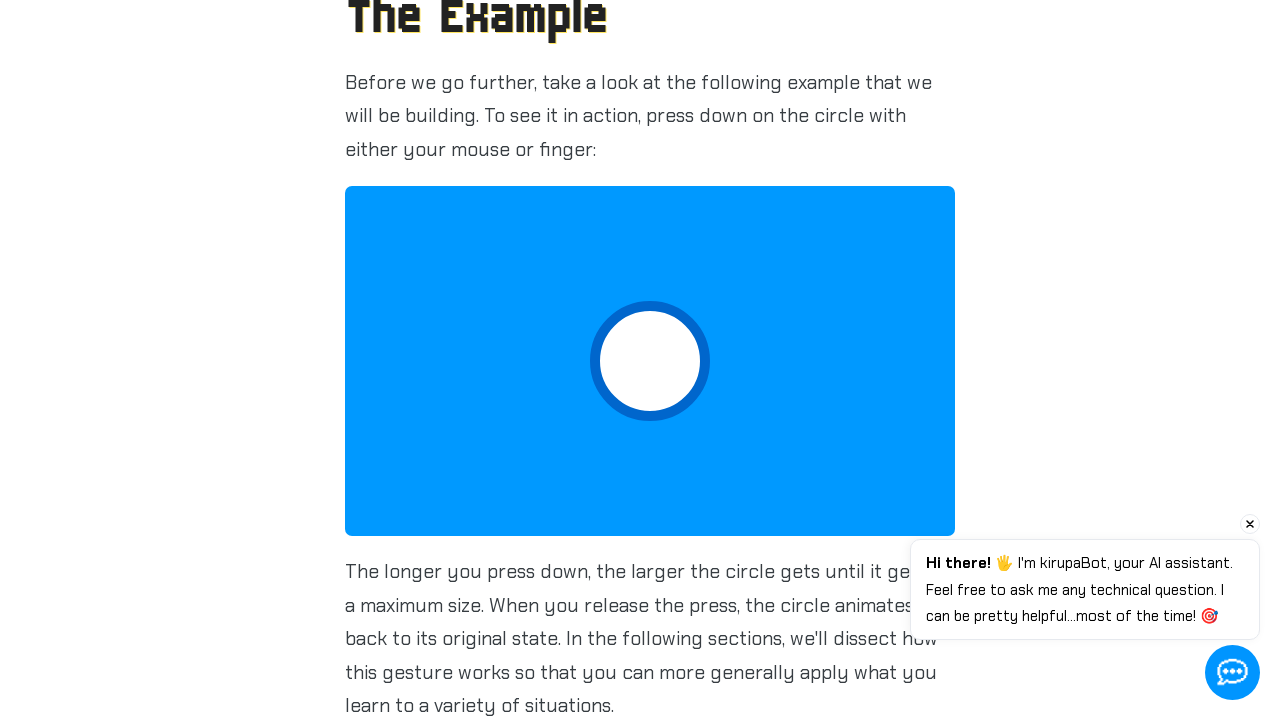

Pressed mouse button down on the circle at (650, 361)
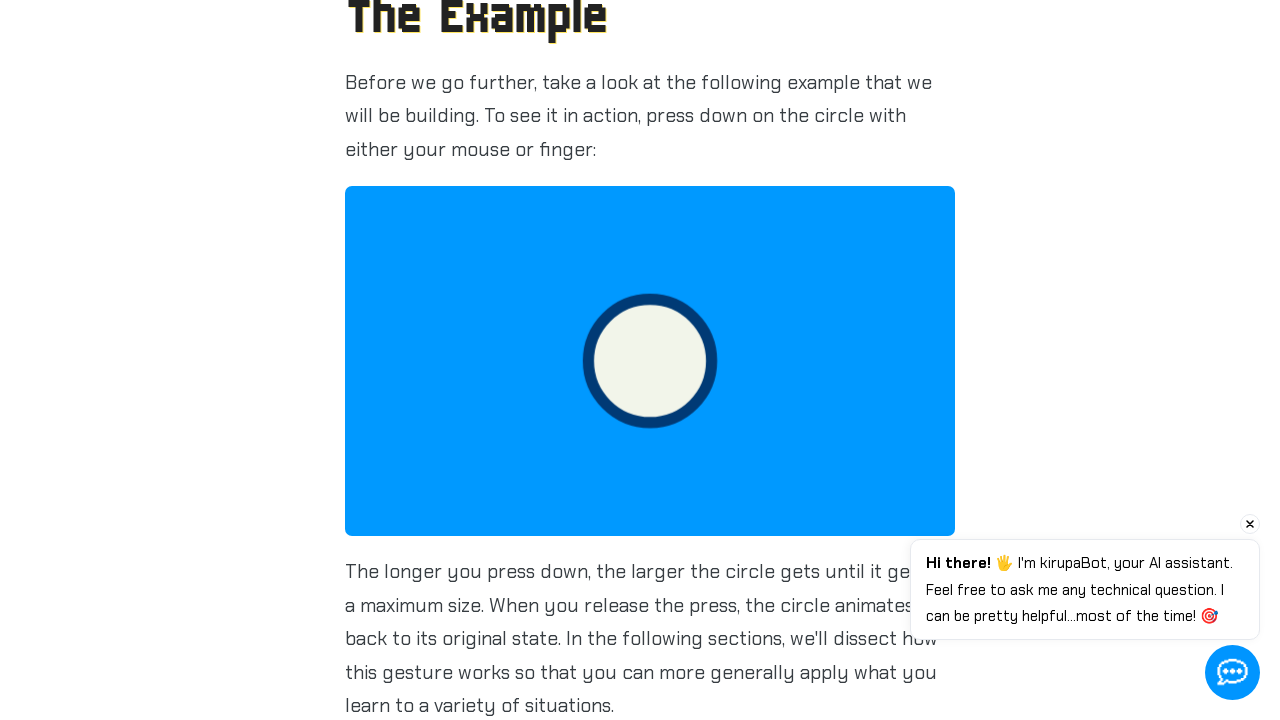

Held mouse button down for 3 seconds
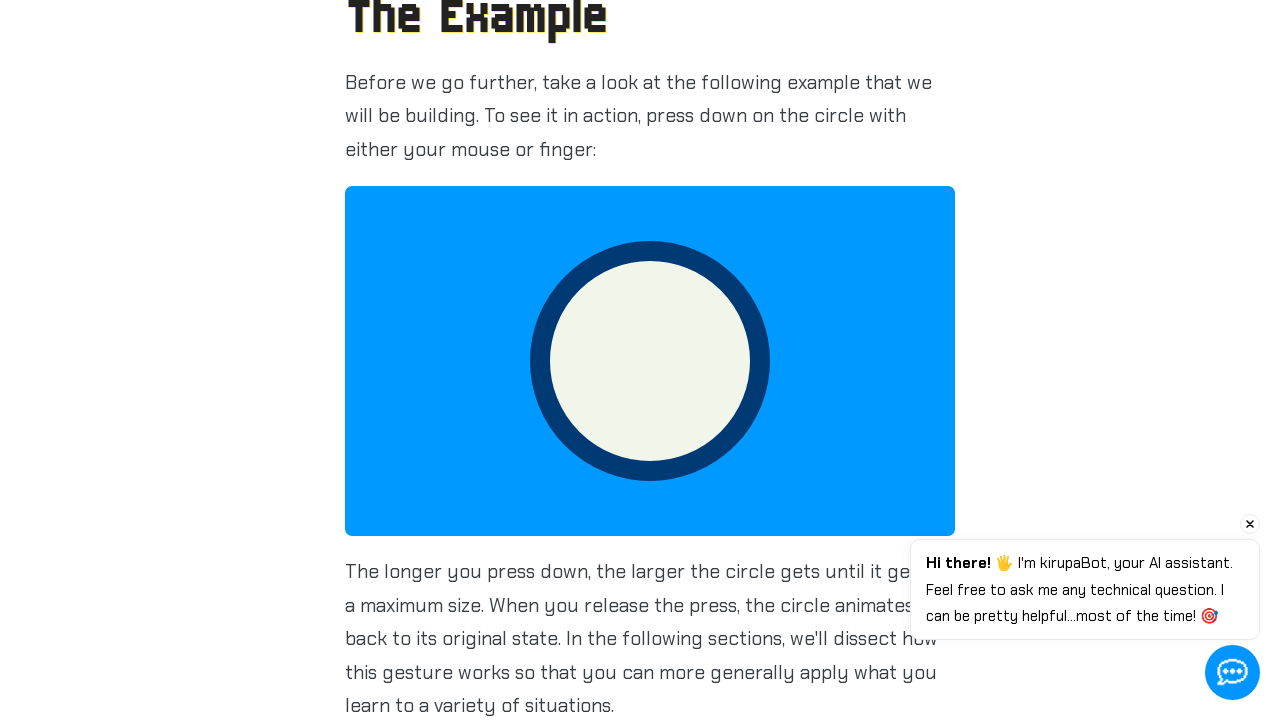

Released mouse button after holding at (650, 361)
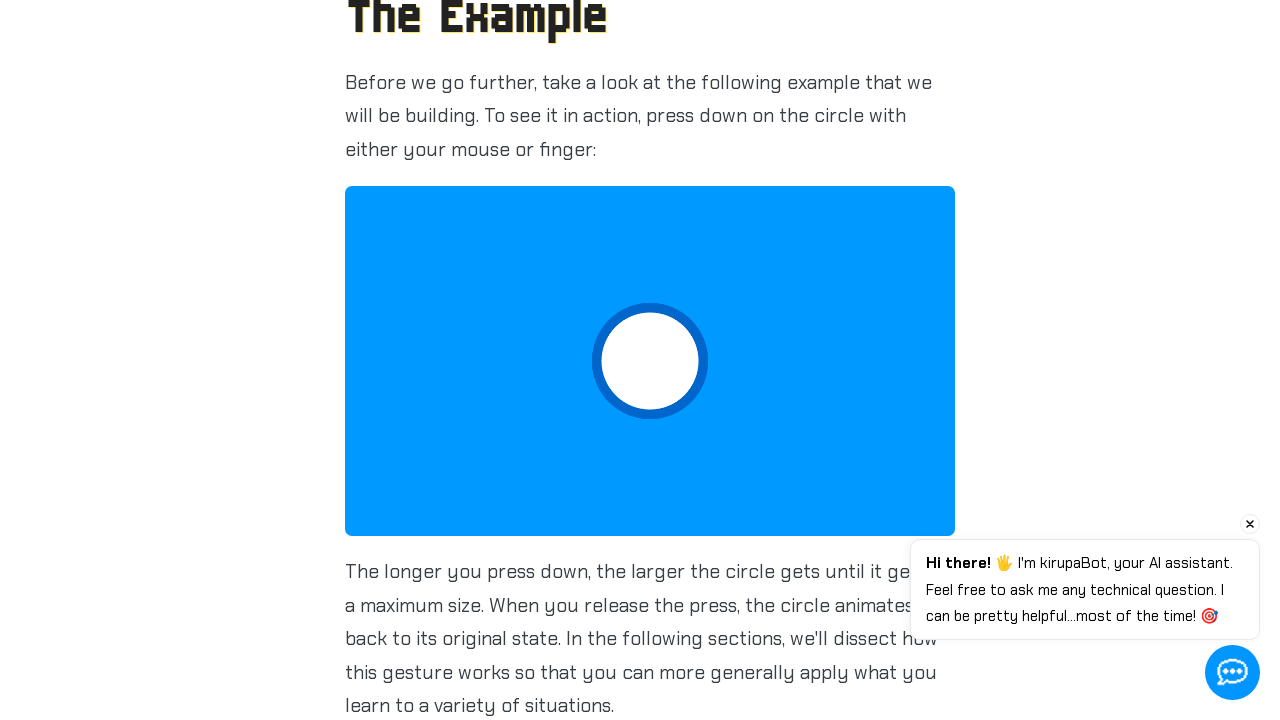

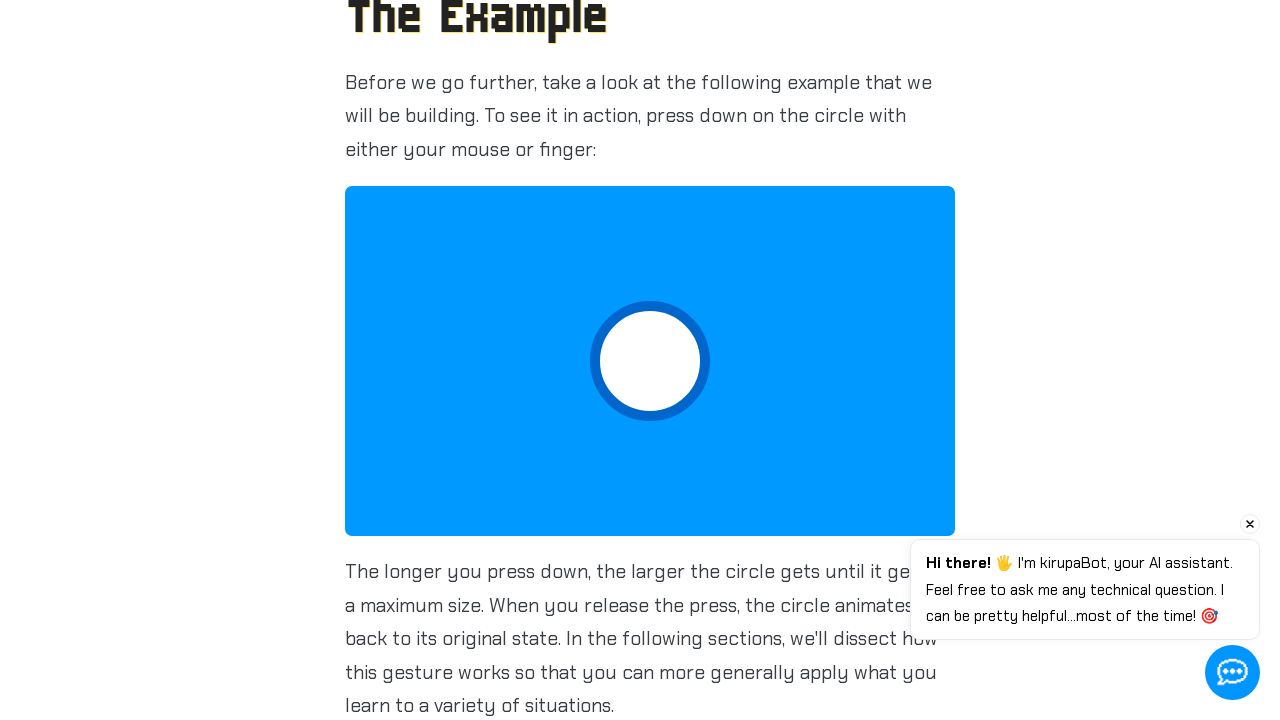